Verifies that Phones, Laptops, and Monitors category links are displayed on the homepage

Starting URL: https://www.demoblaze.com/

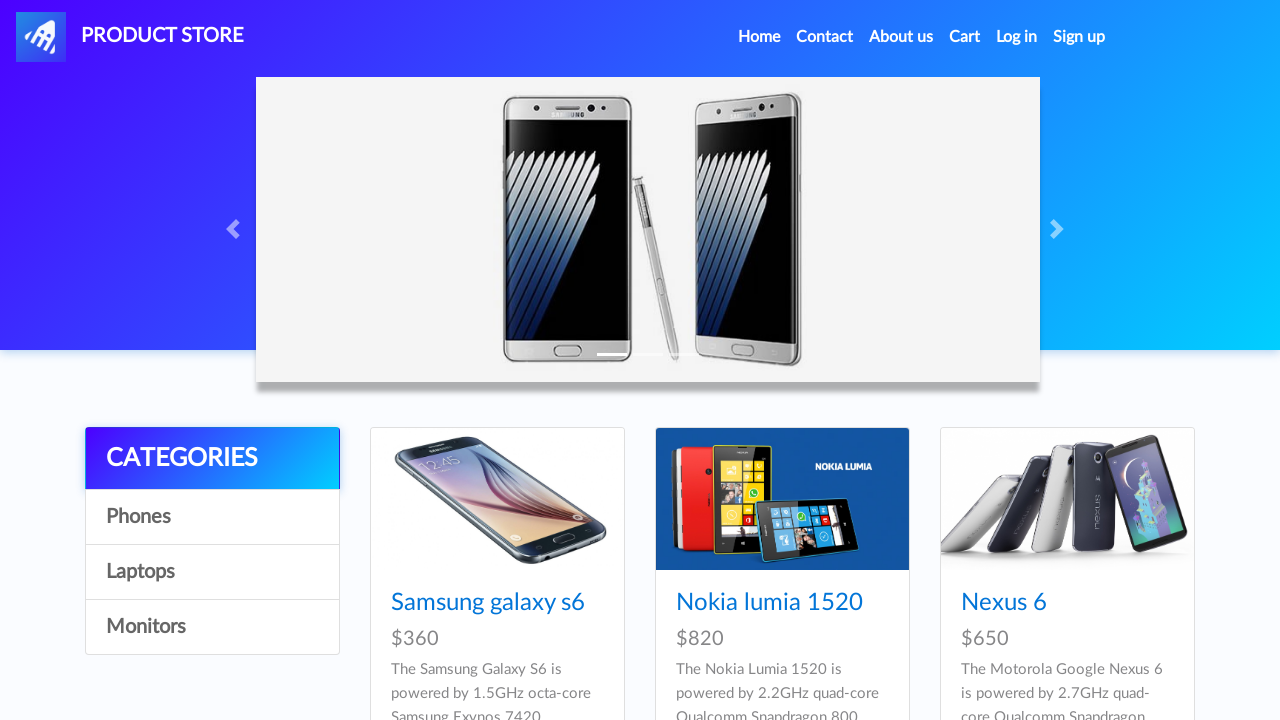

Waited for page to fully load (networkidle state)
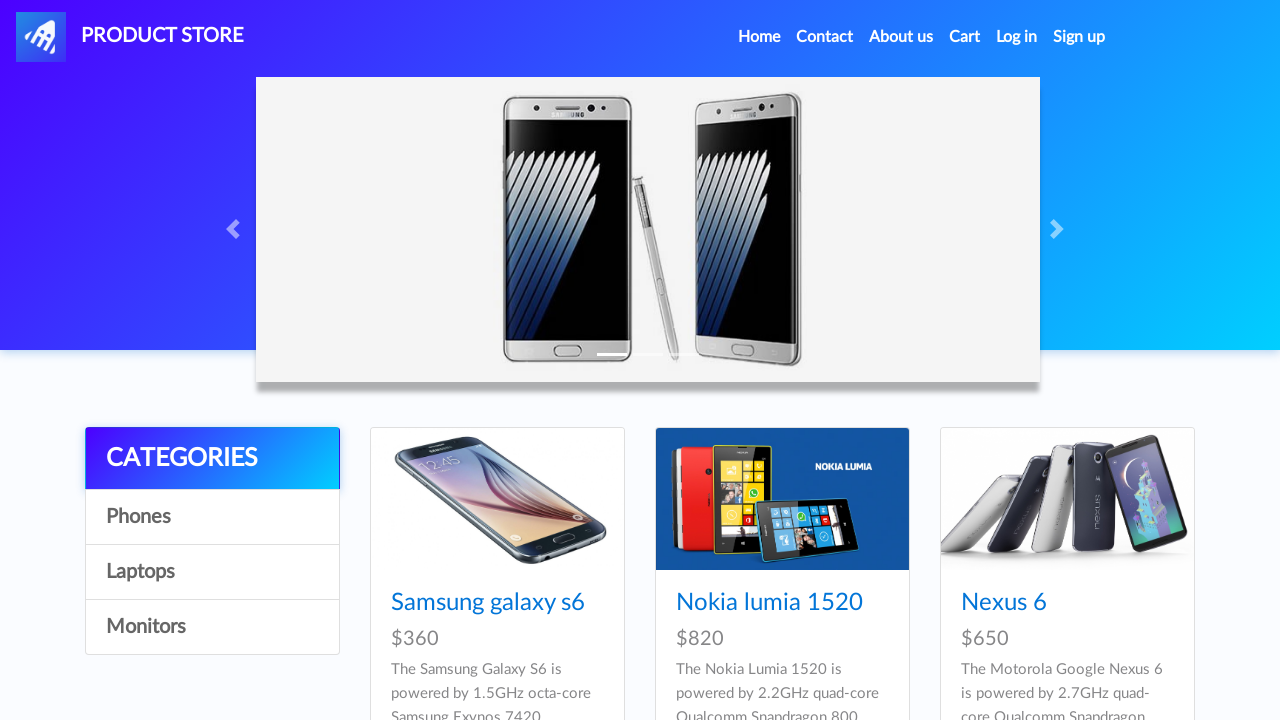

Located Phones category element
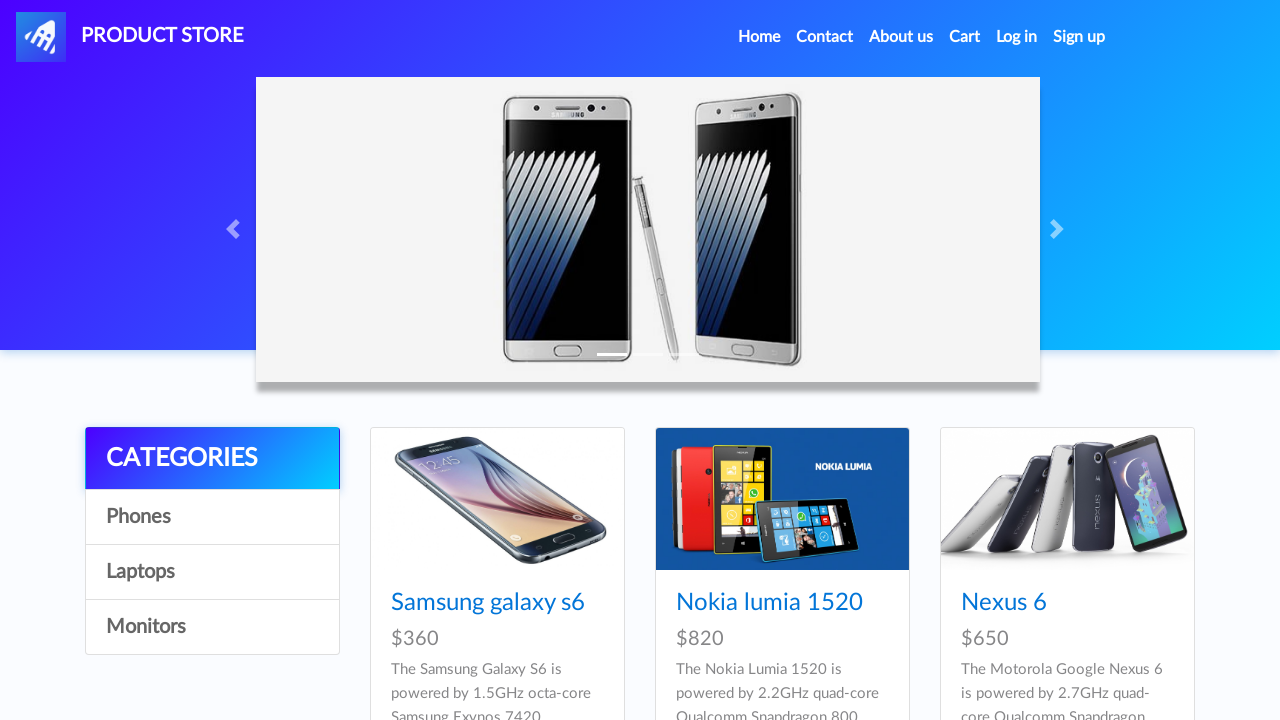

Verified Phones category is visible
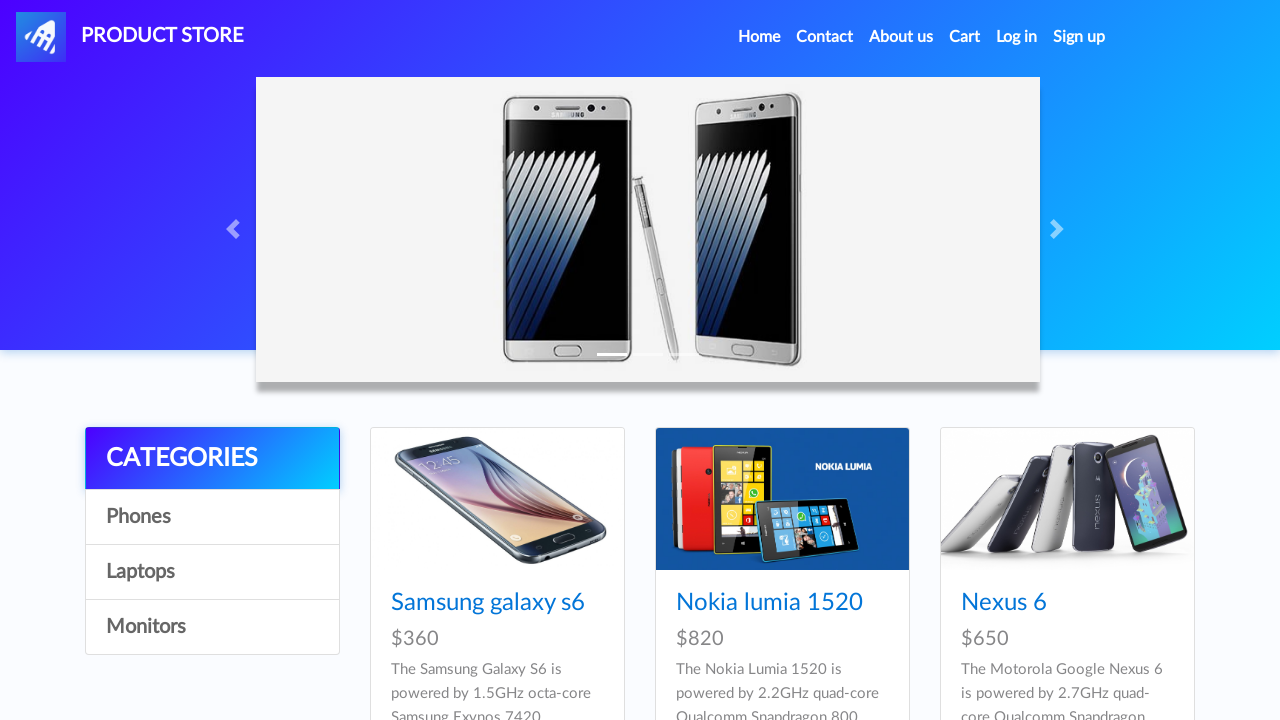

Located Laptops category element
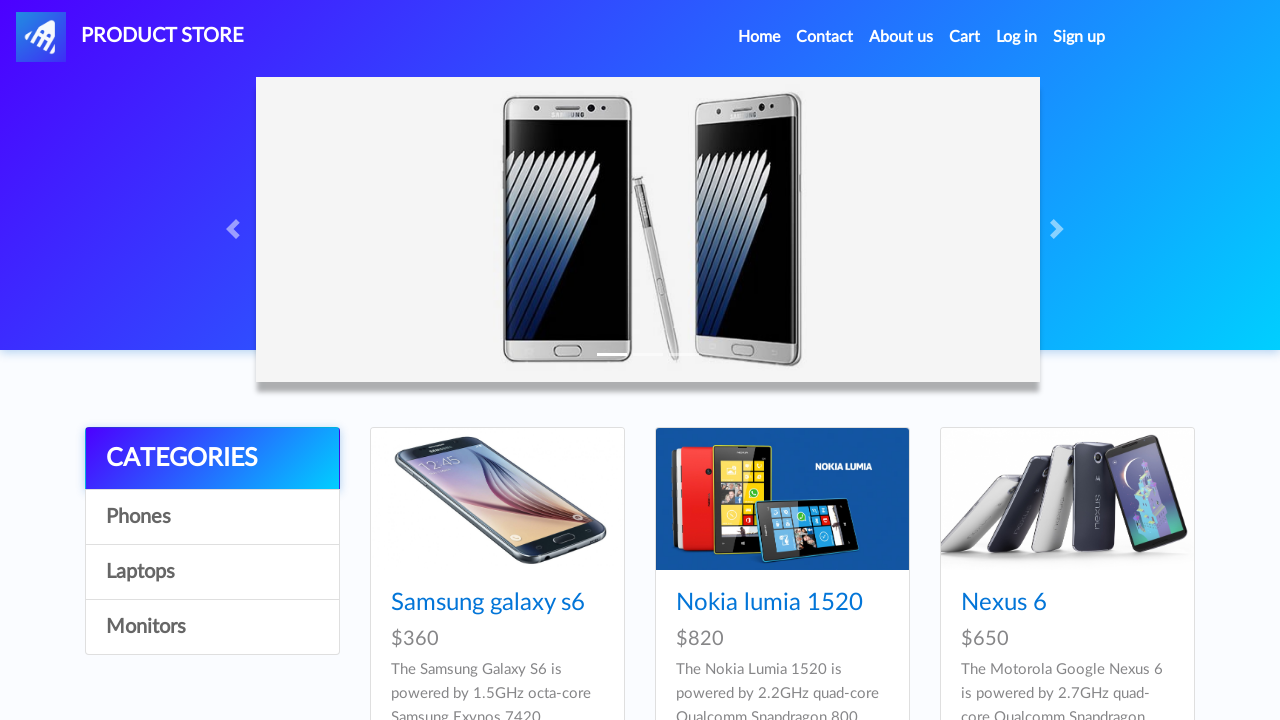

Verified Laptops category is visible
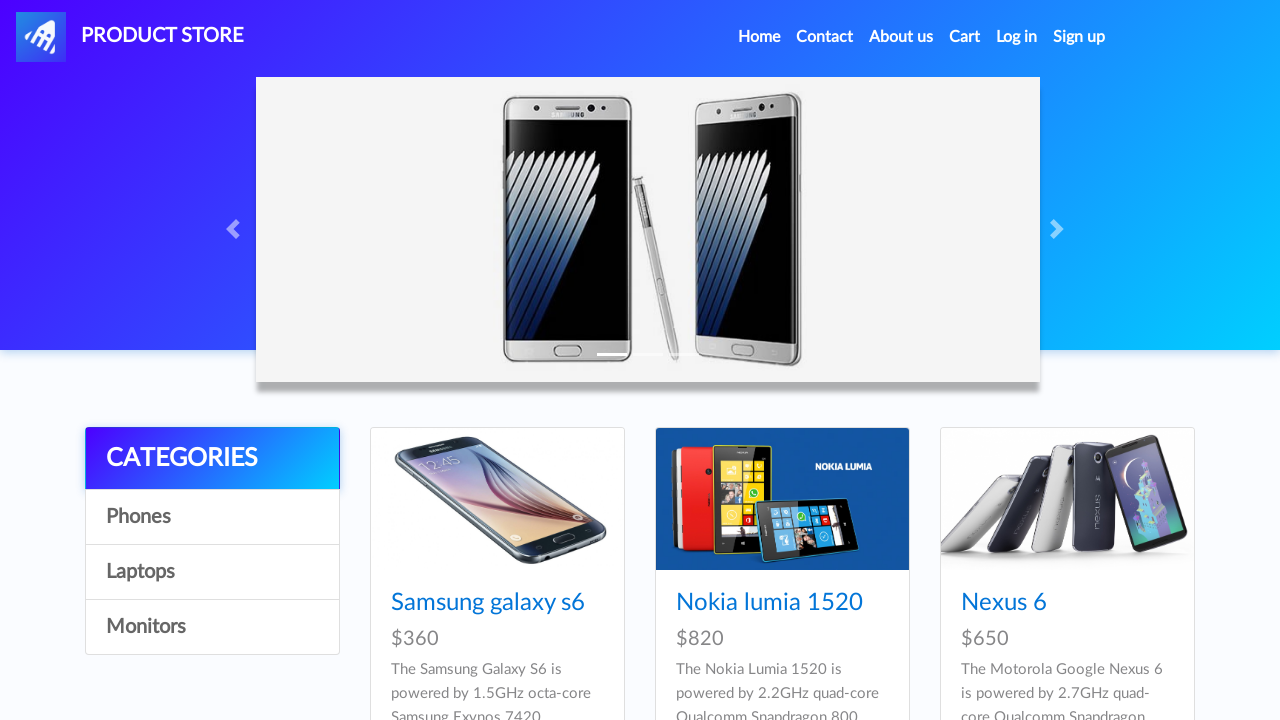

Located Monitors category element
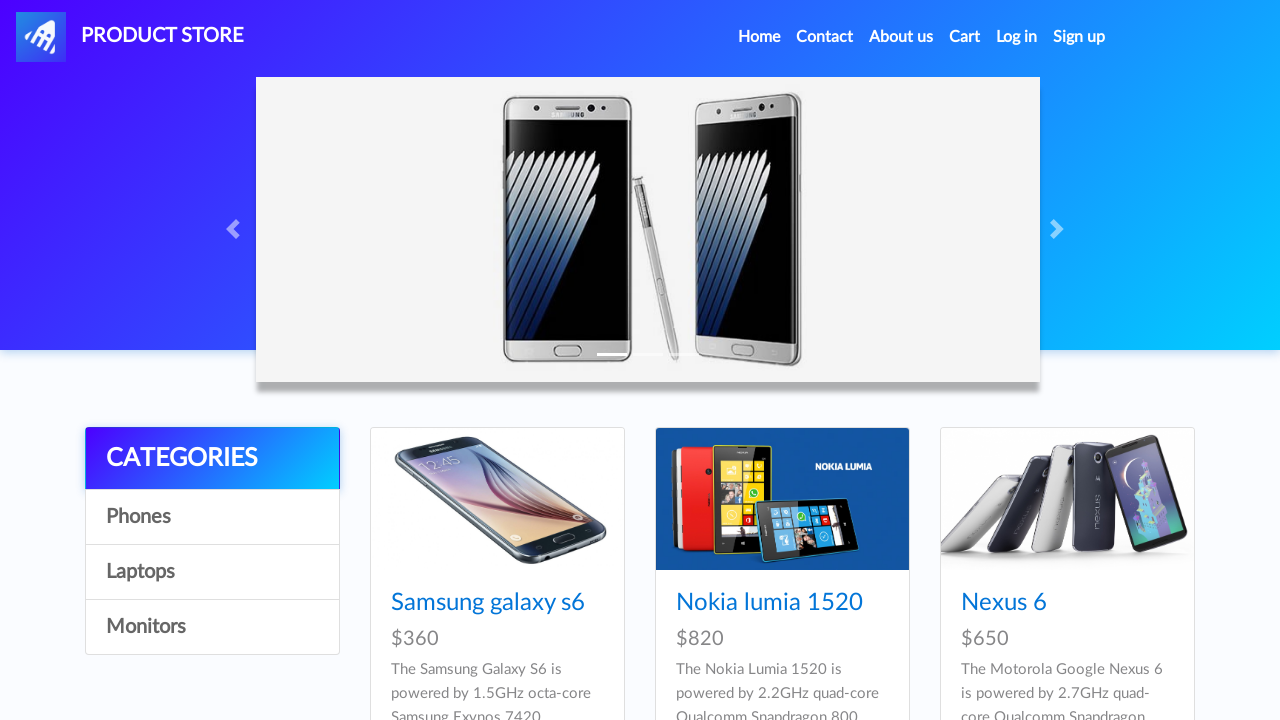

Verified Monitors category is visible
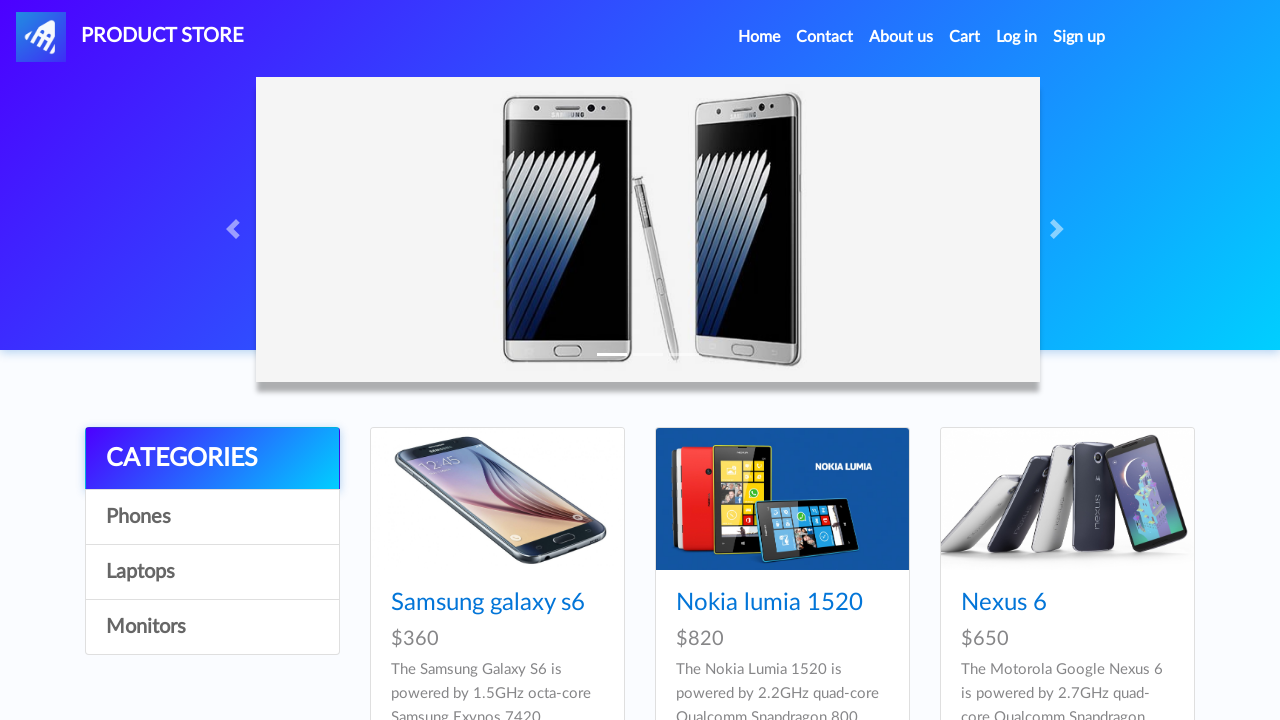

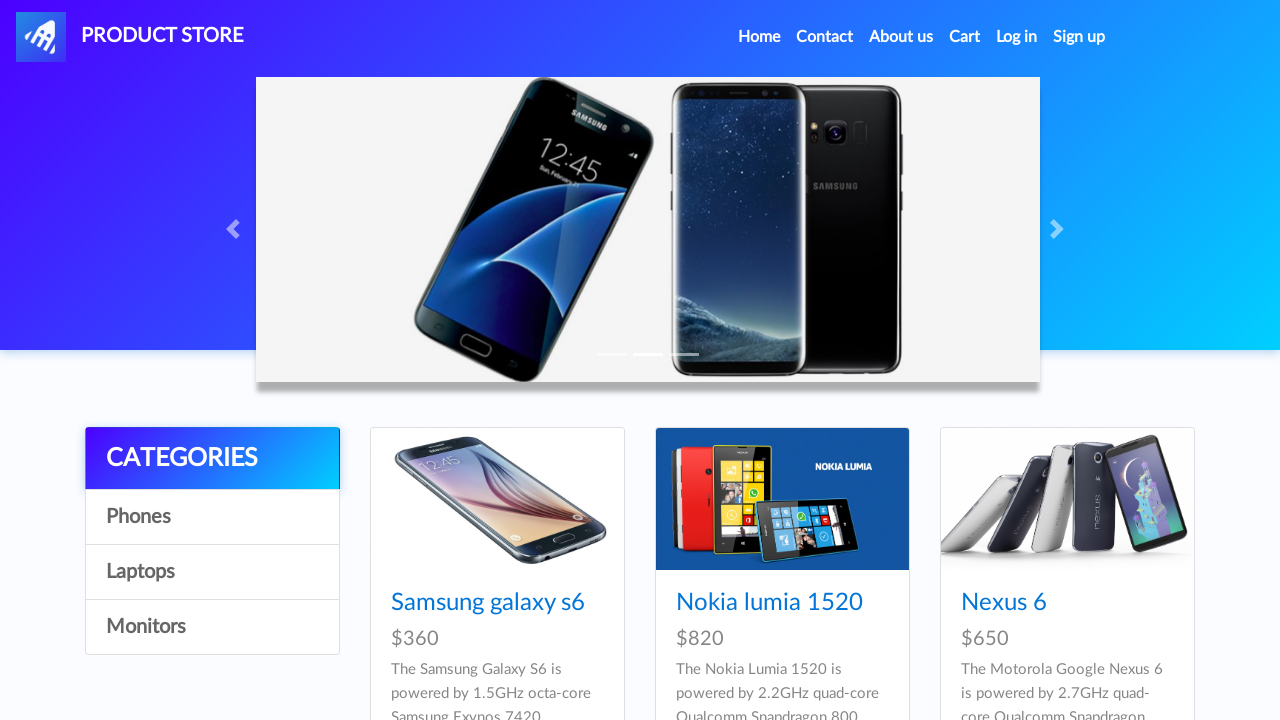